Tests dynamic loading page 1 where hidden element is revealed after clicking Start button

Starting URL: https://the-internet.herokuapp.com/dynamic_loading/1

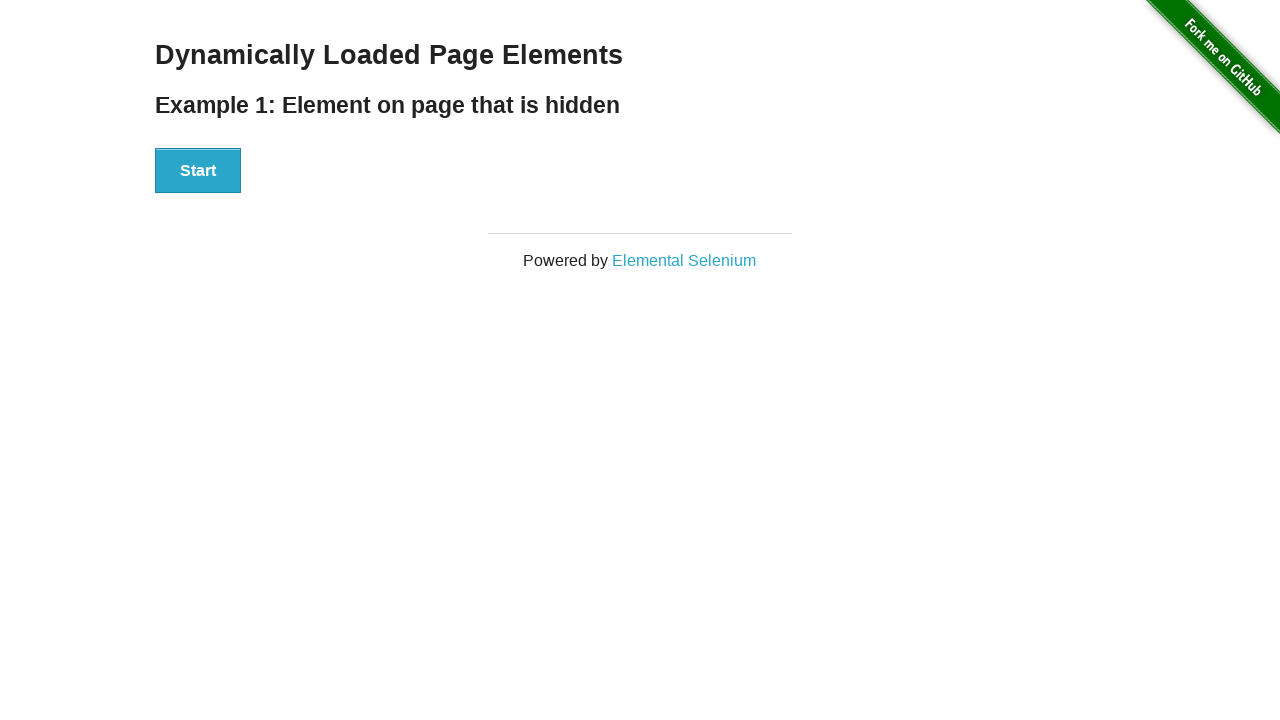

Clicked Start button to initiate dynamic loading at (198, 171) on #start button
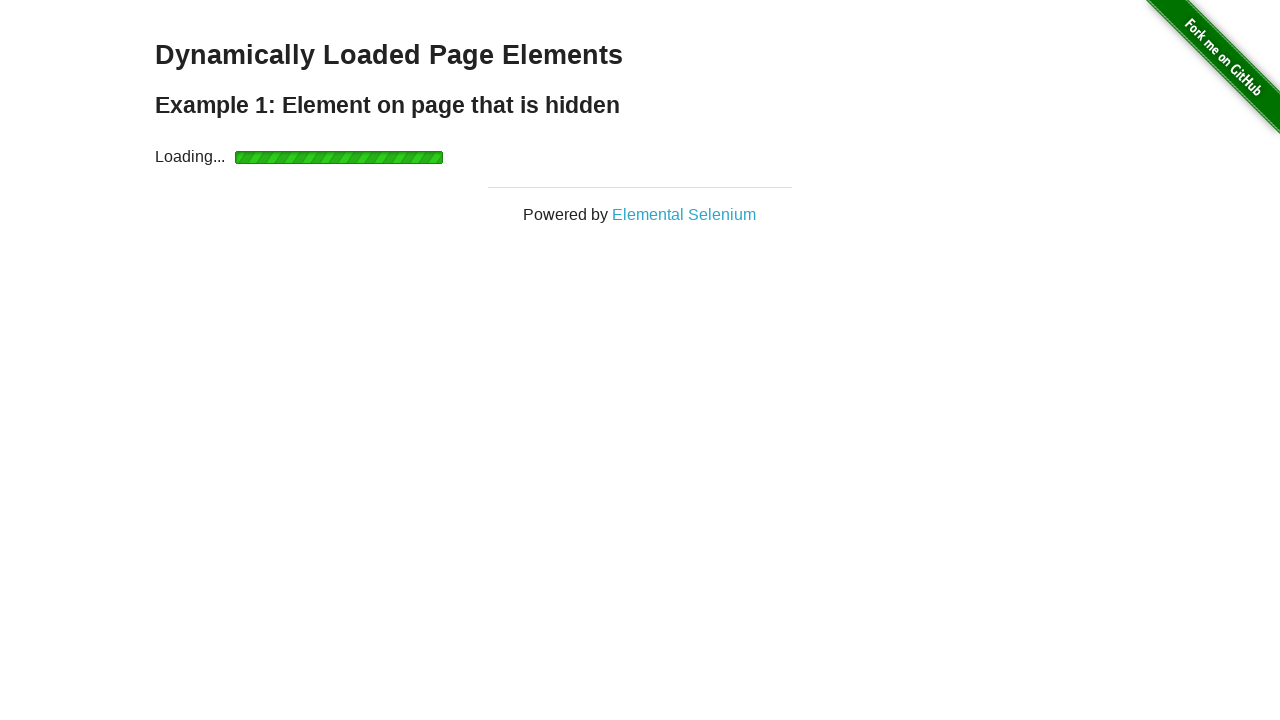

Waited for hidden element to be revealed after loading completed
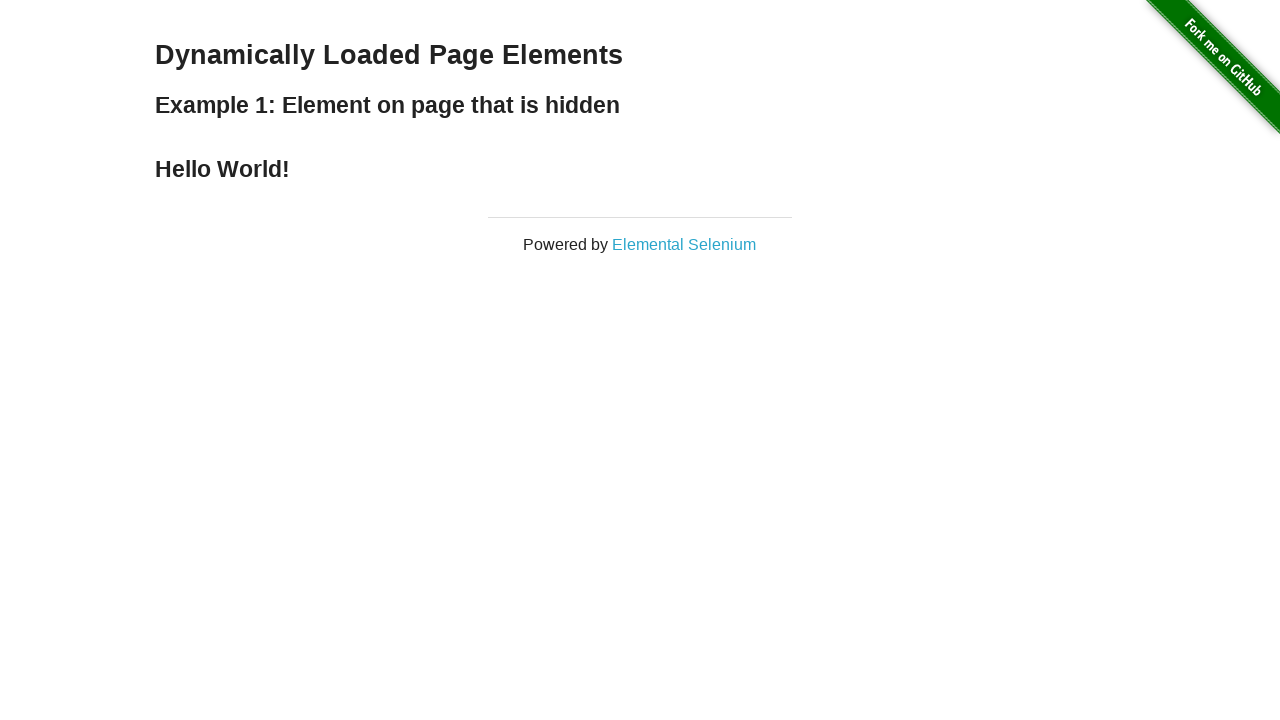

Retrieved 'Hello World!' text content from revealed element
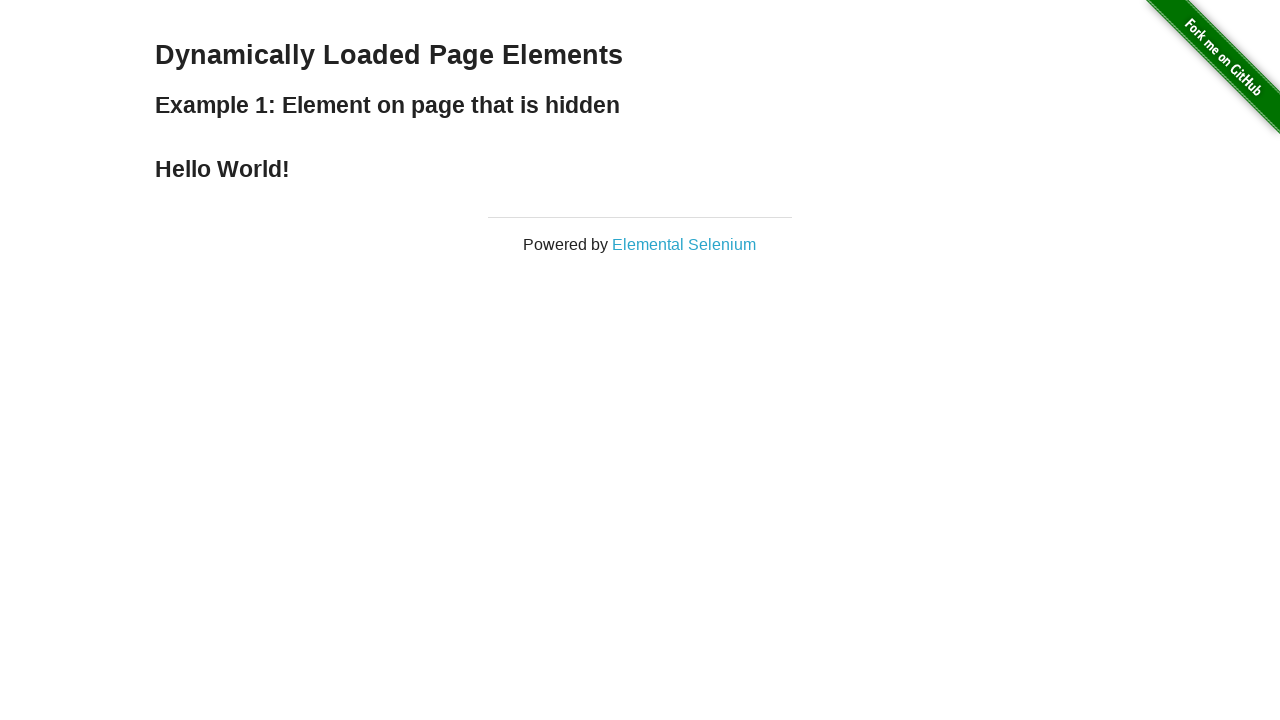

Verified that displayed text is 'Hello World!' as expected
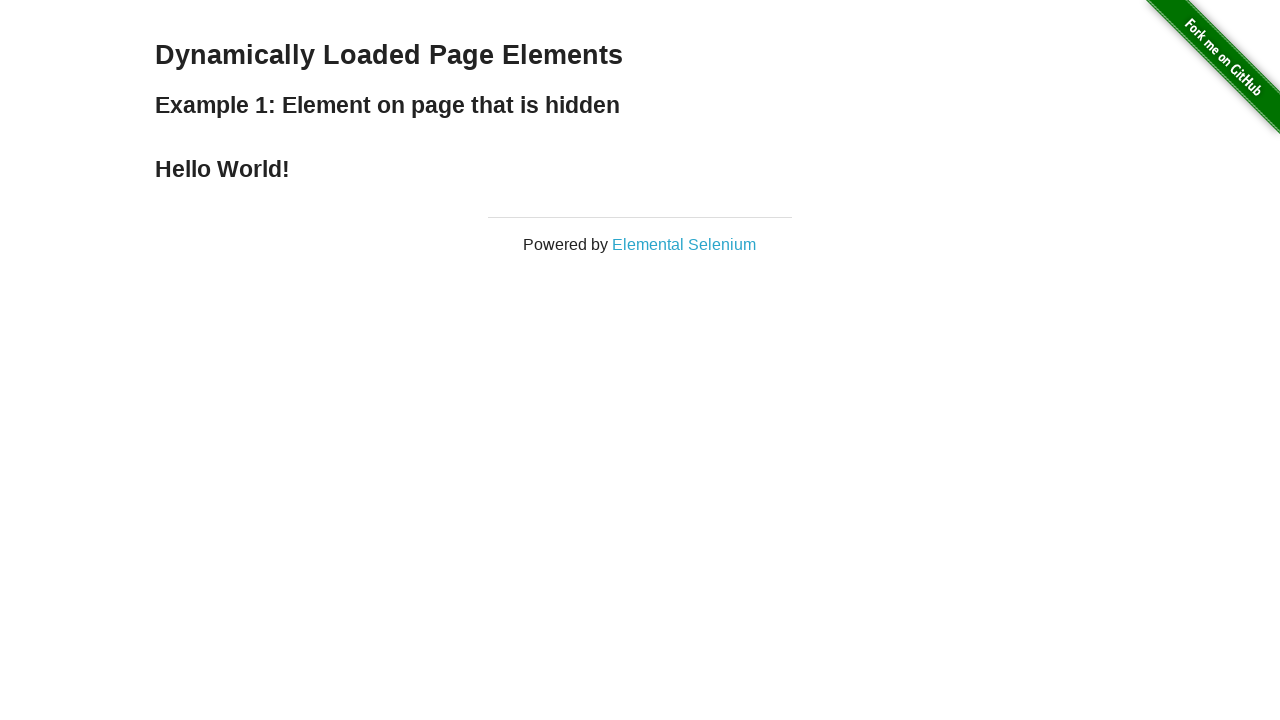

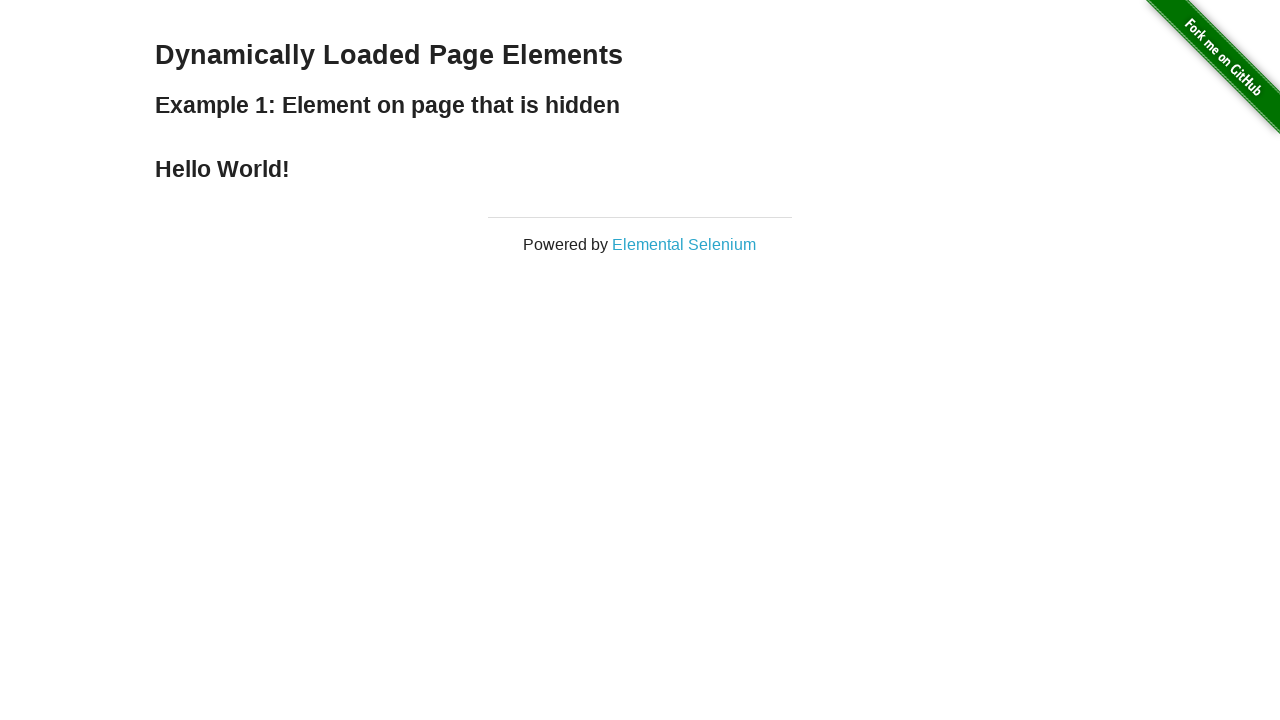